Tests that the currently applied filter is highlighted in the navigation

Starting URL: https://demo.playwright.dev/todomvc

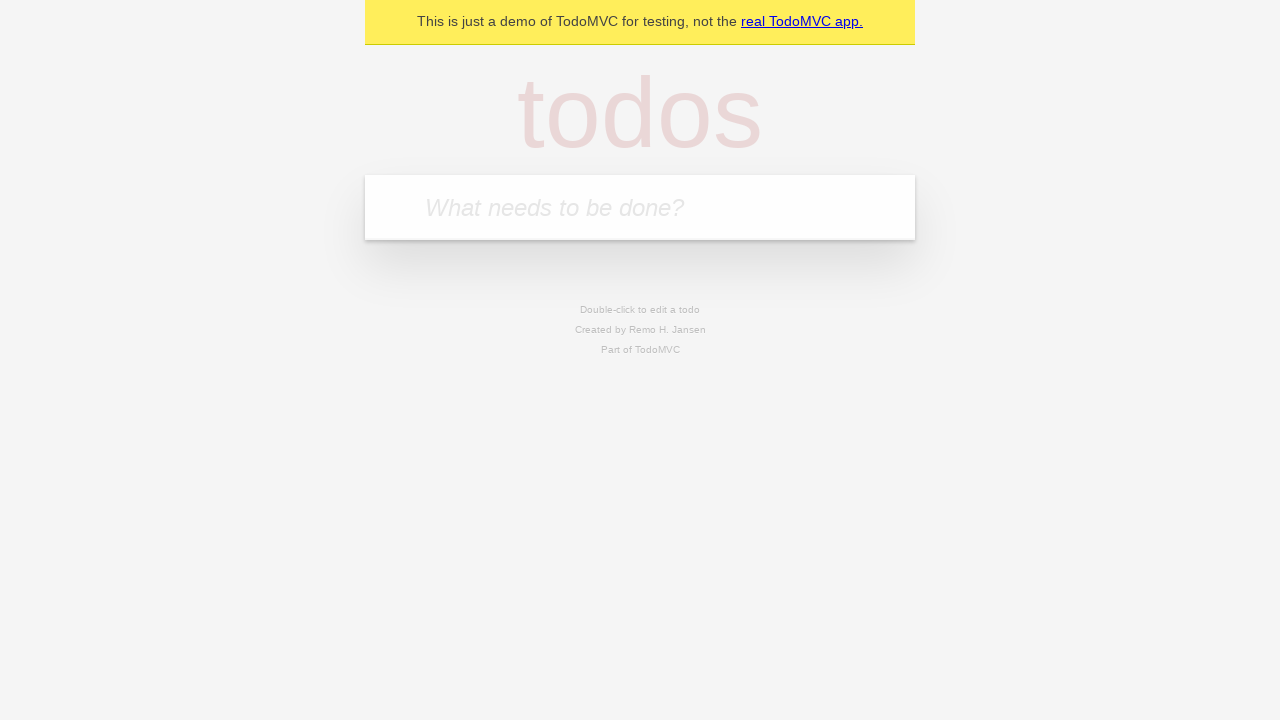

Filled todo input with 'buy some cheese' on internal:attr=[placeholder="What needs to be done?"i]
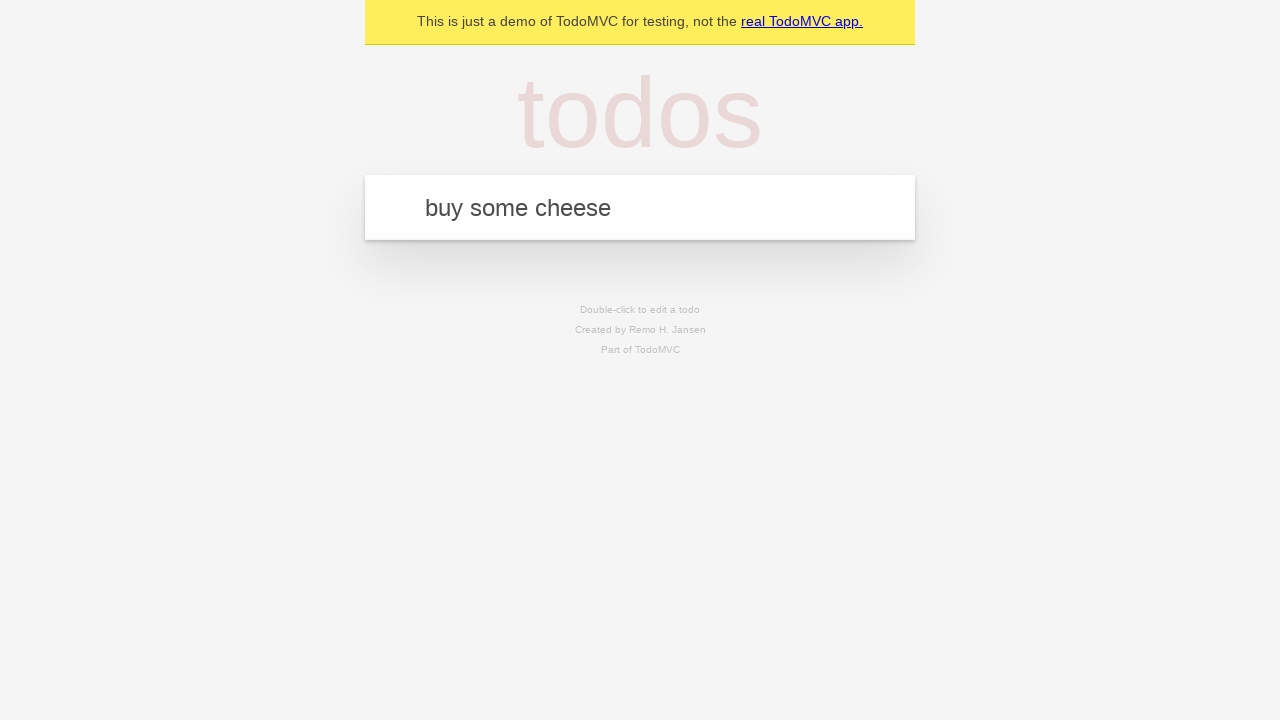

Pressed Enter to add todo 'buy some cheese' on internal:attr=[placeholder="What needs to be done?"i]
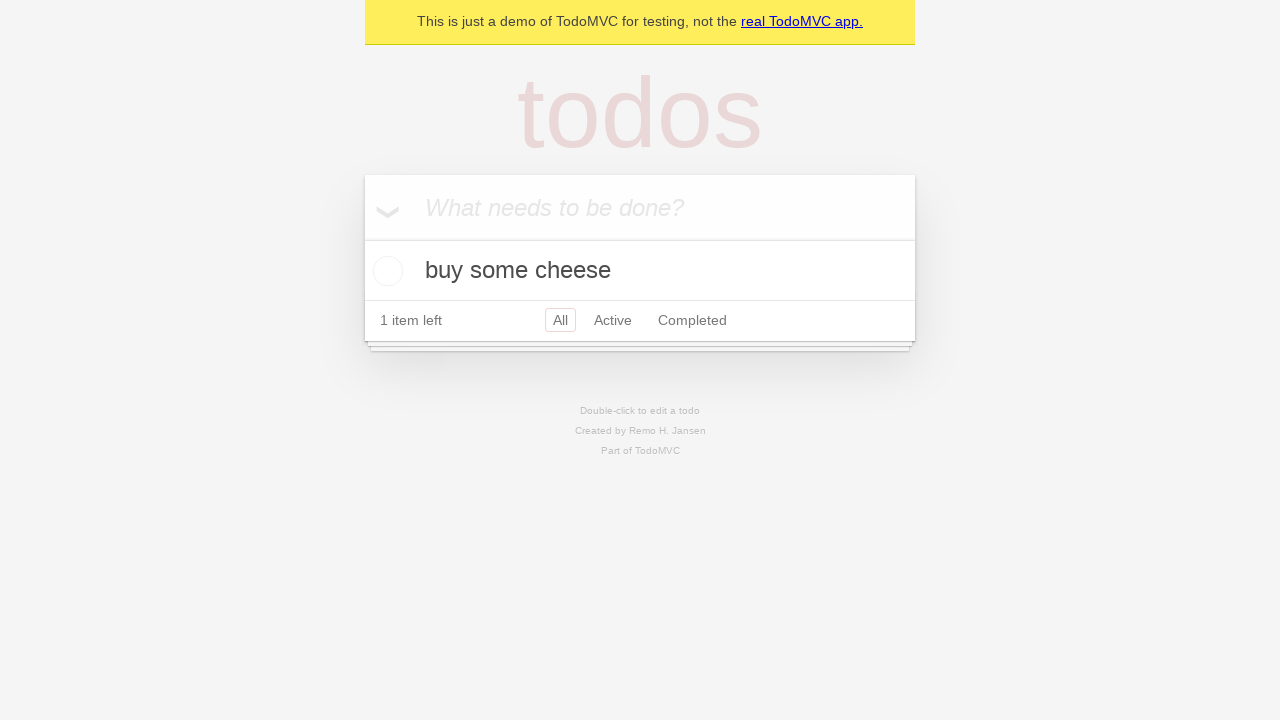

Filled todo input with 'feed the cat' on internal:attr=[placeholder="What needs to be done?"i]
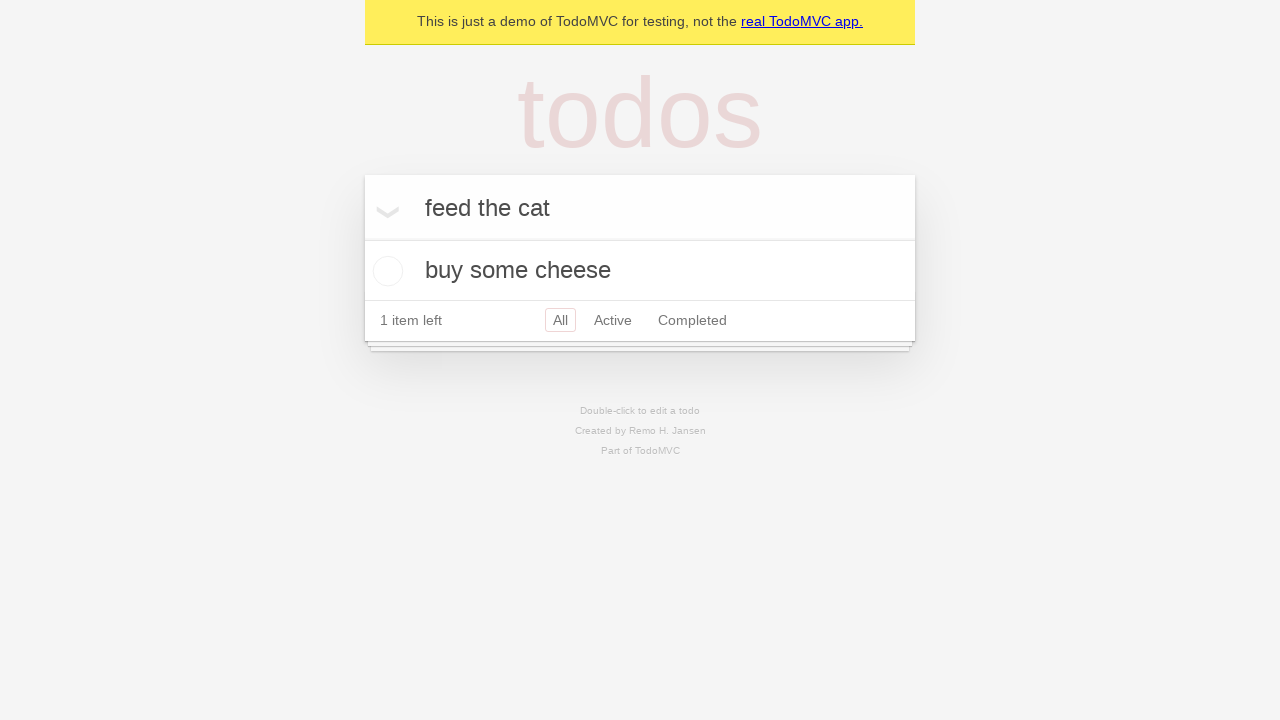

Pressed Enter to add todo 'feed the cat' on internal:attr=[placeholder="What needs to be done?"i]
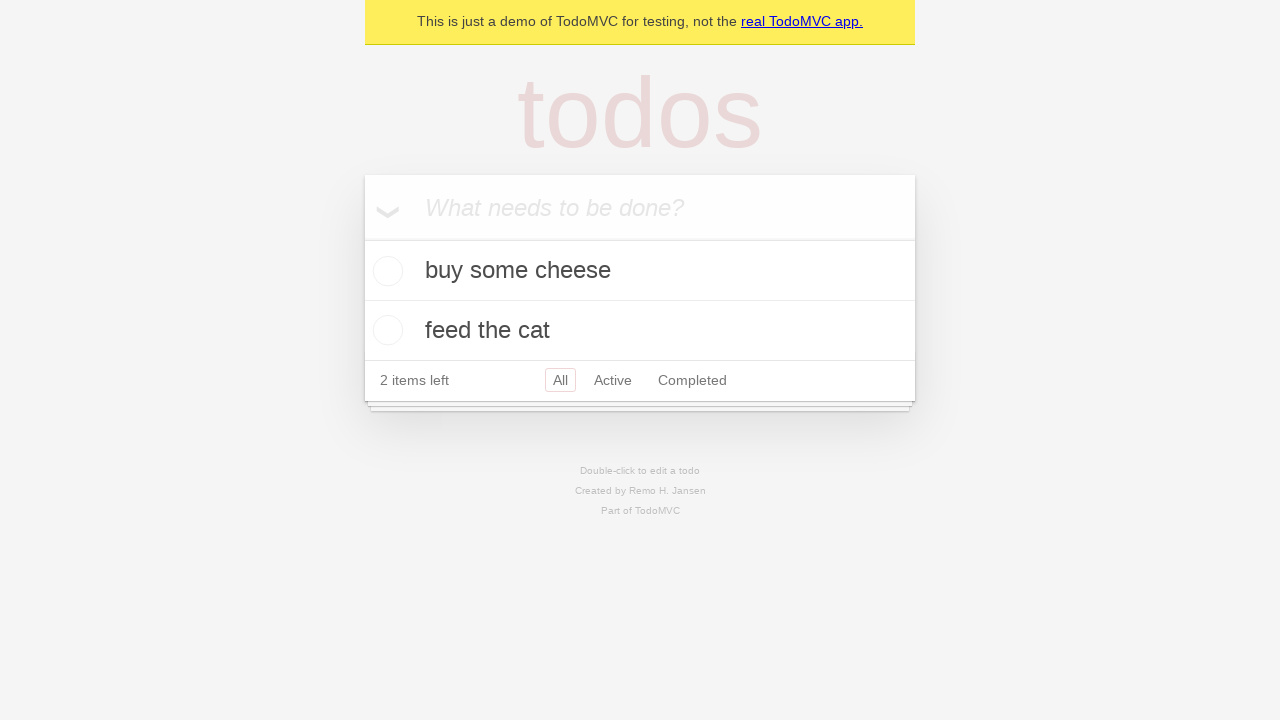

Filled todo input with 'book a doctors appointment' on internal:attr=[placeholder="What needs to be done?"i]
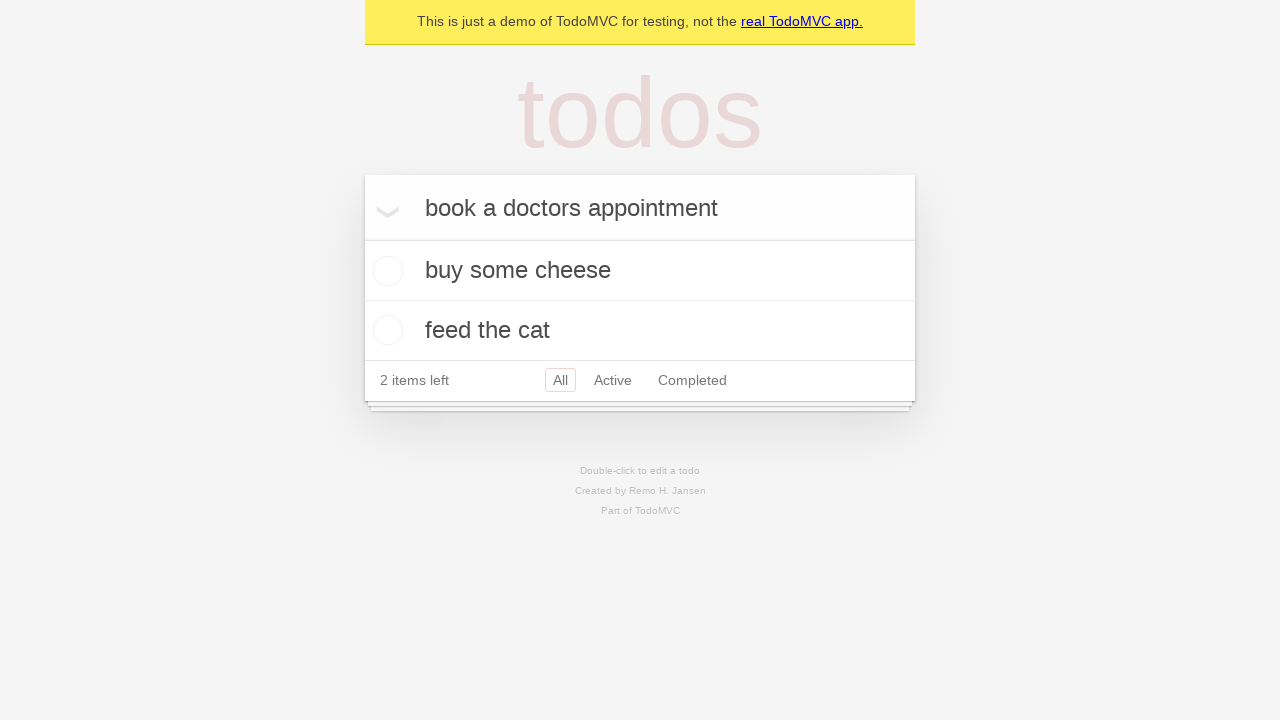

Pressed Enter to add todo 'book a doctors appointment' on internal:attr=[placeholder="What needs to be done?"i]
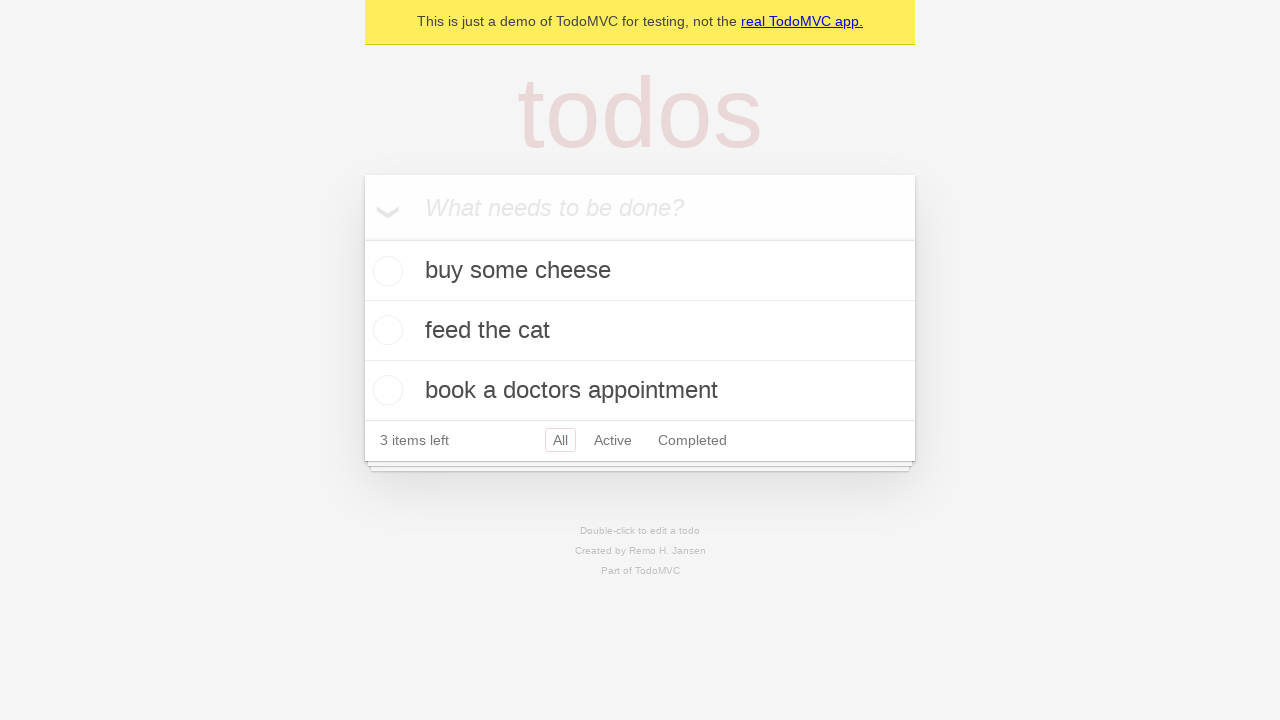

Waited for todos to be saved in localStorage
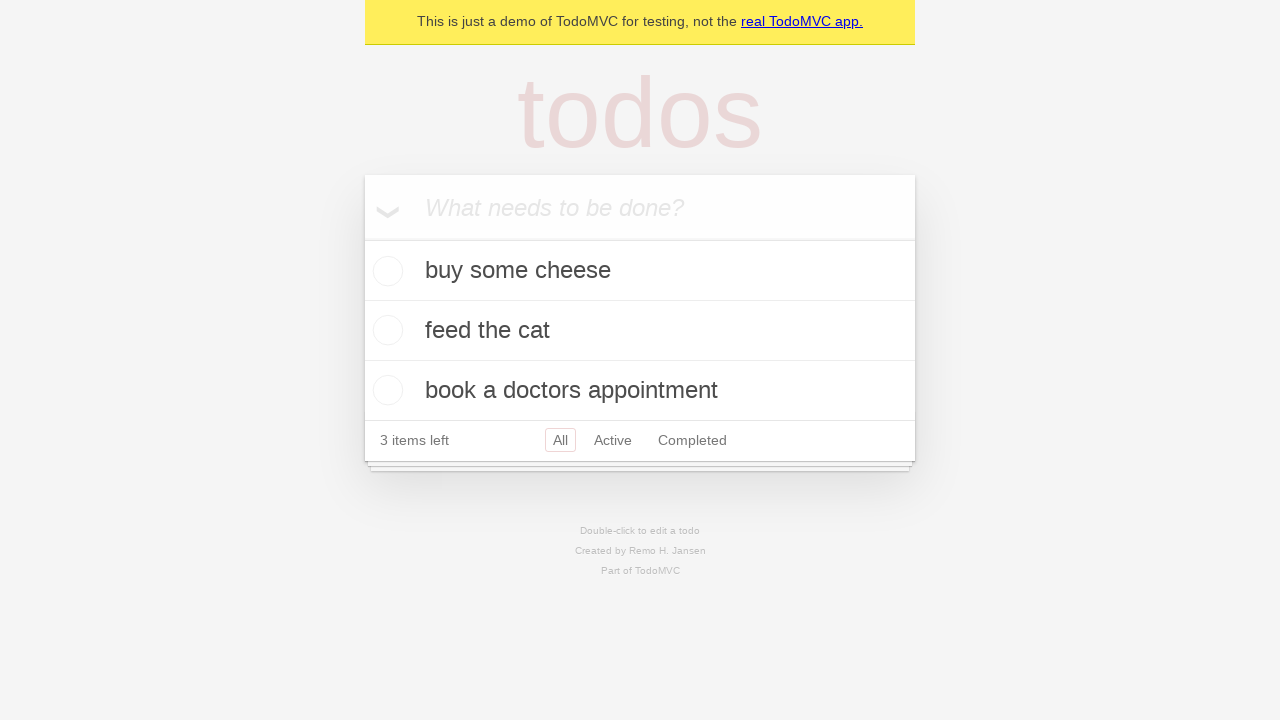

Clicked Active filter link at (613, 440) on internal:role=link[name="Active"i]
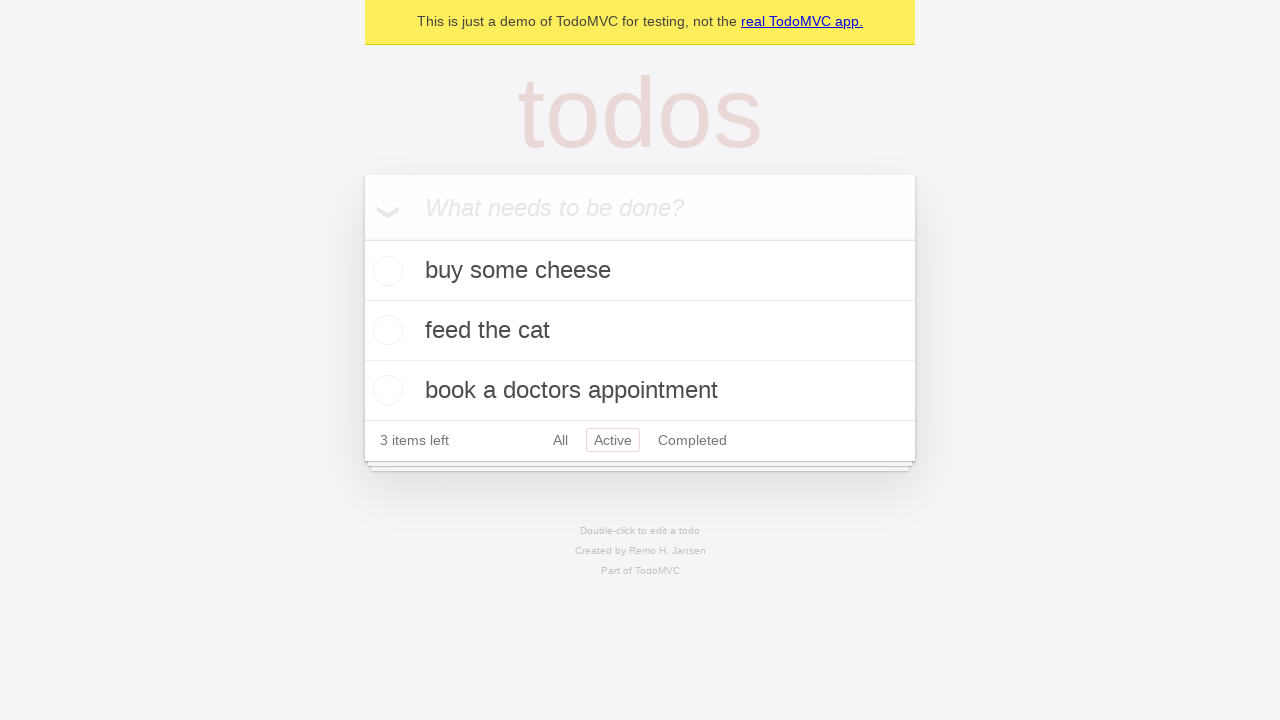

Clicked Completed filter link at (692, 440) on internal:role=link[name="Completed"i]
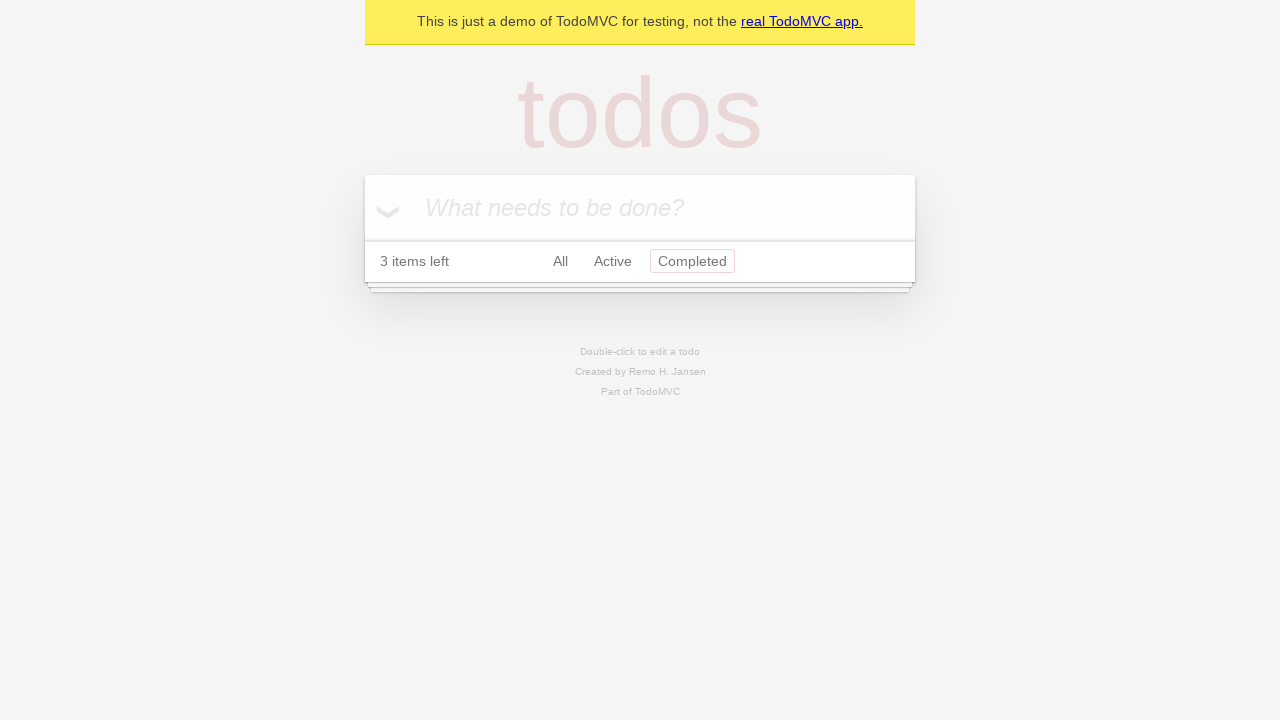

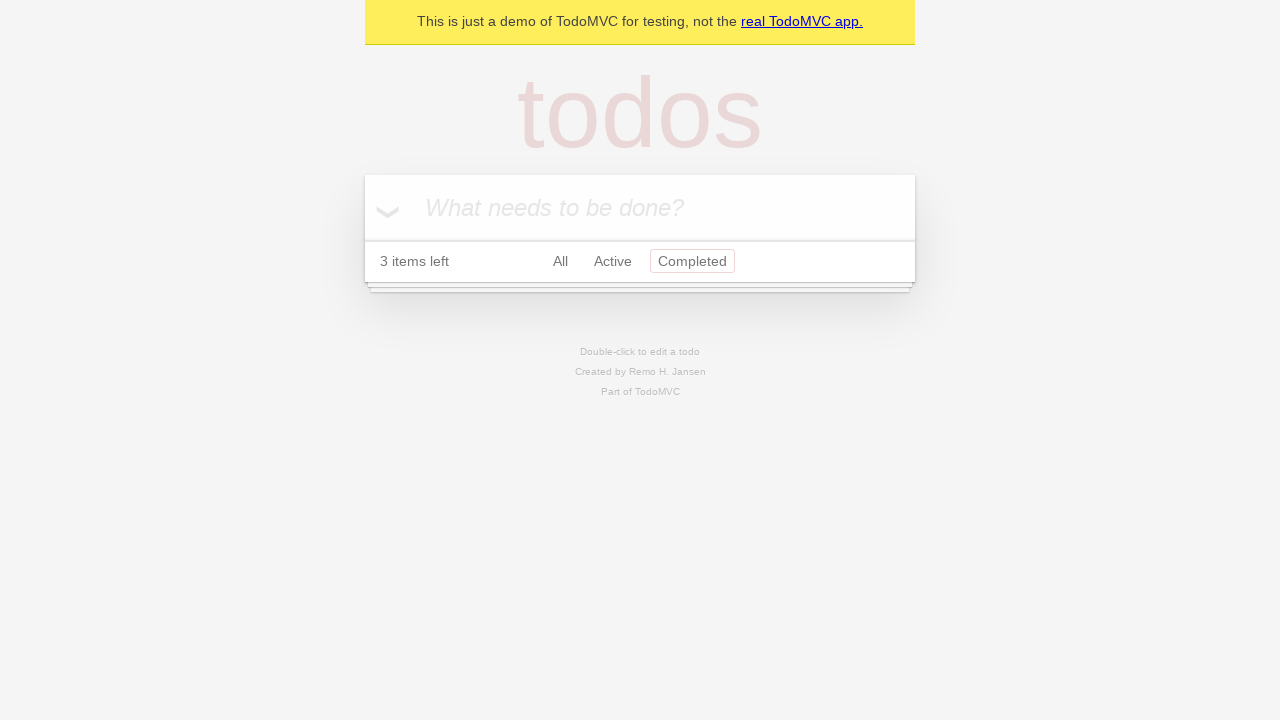